Tests drag and drop functionality by dragging element A and dropping it onto element B

Starting URL: https://the-internet.herokuapp.com/drag_and_drop

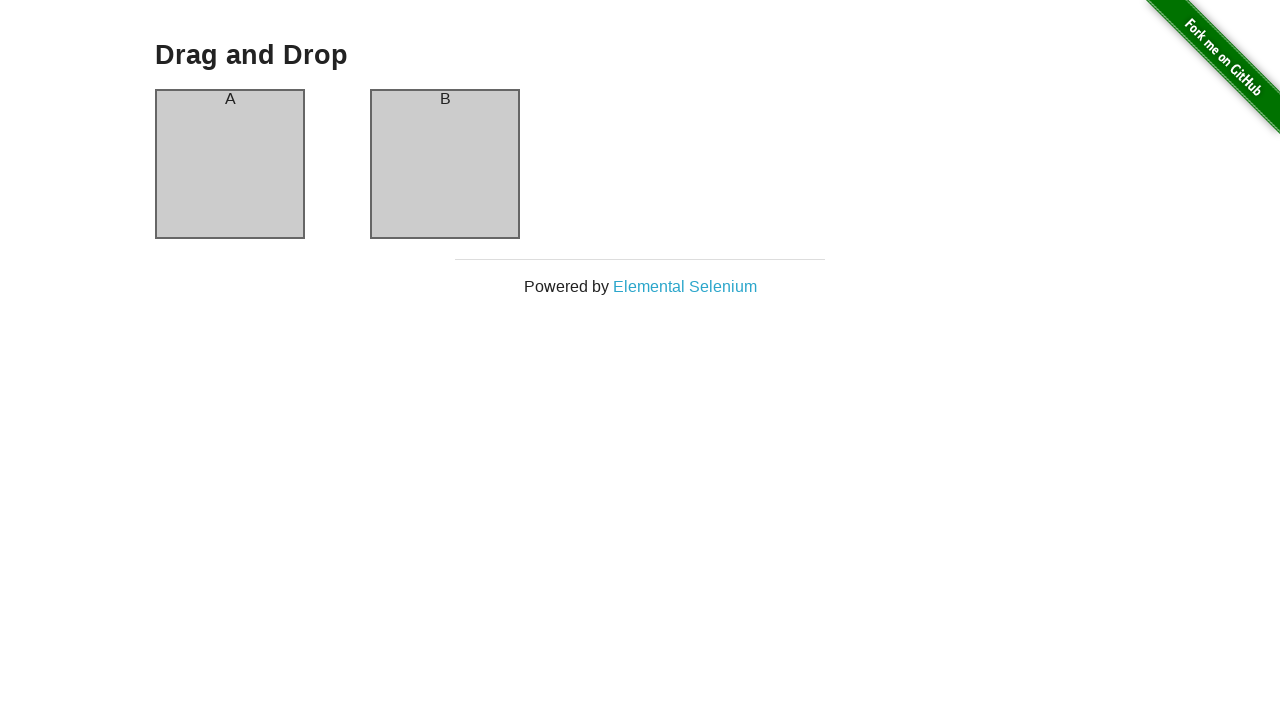

Located source element (column-a) for drag and drop
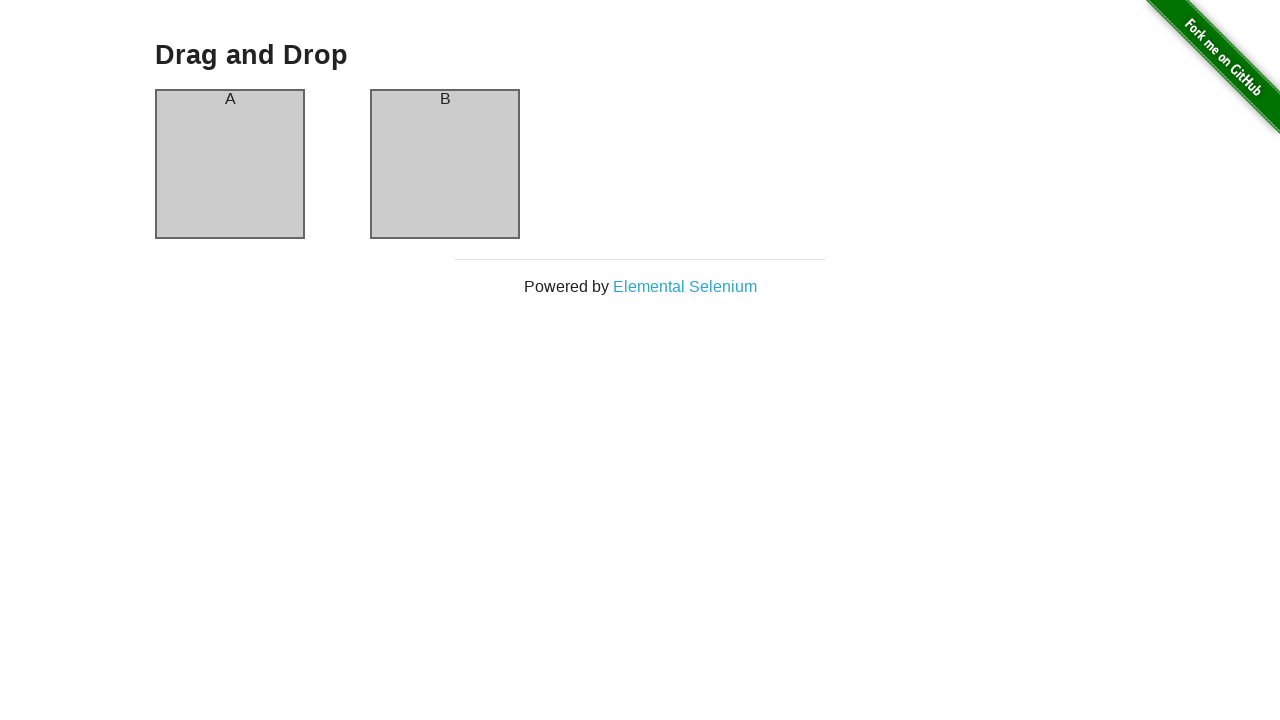

Located target element (column-b) for drag and drop
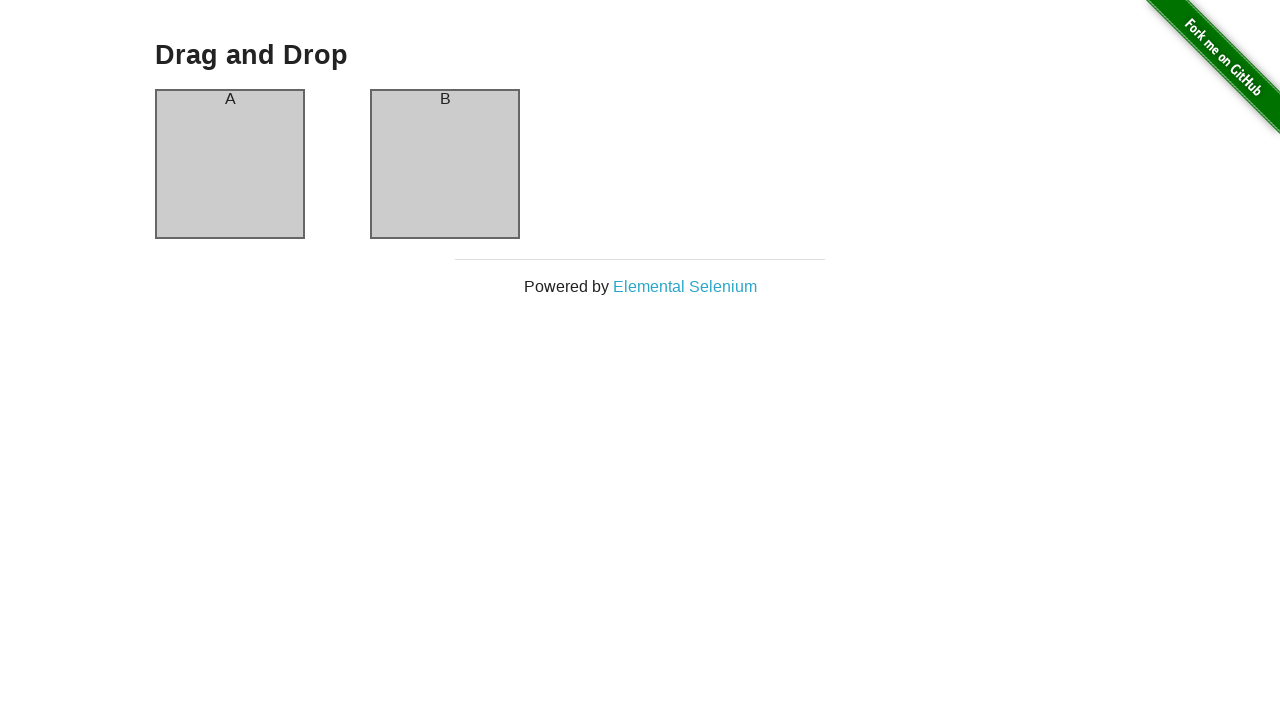

Dragged element A onto element B successfully at (445, 164)
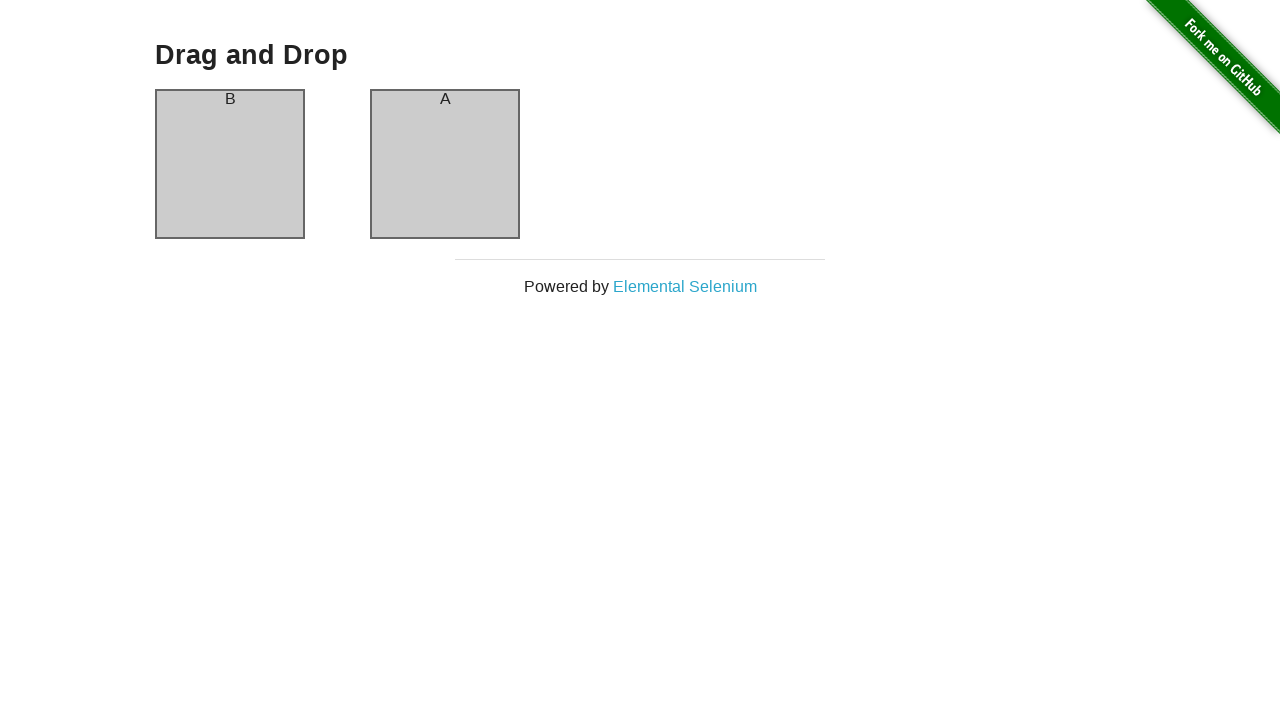

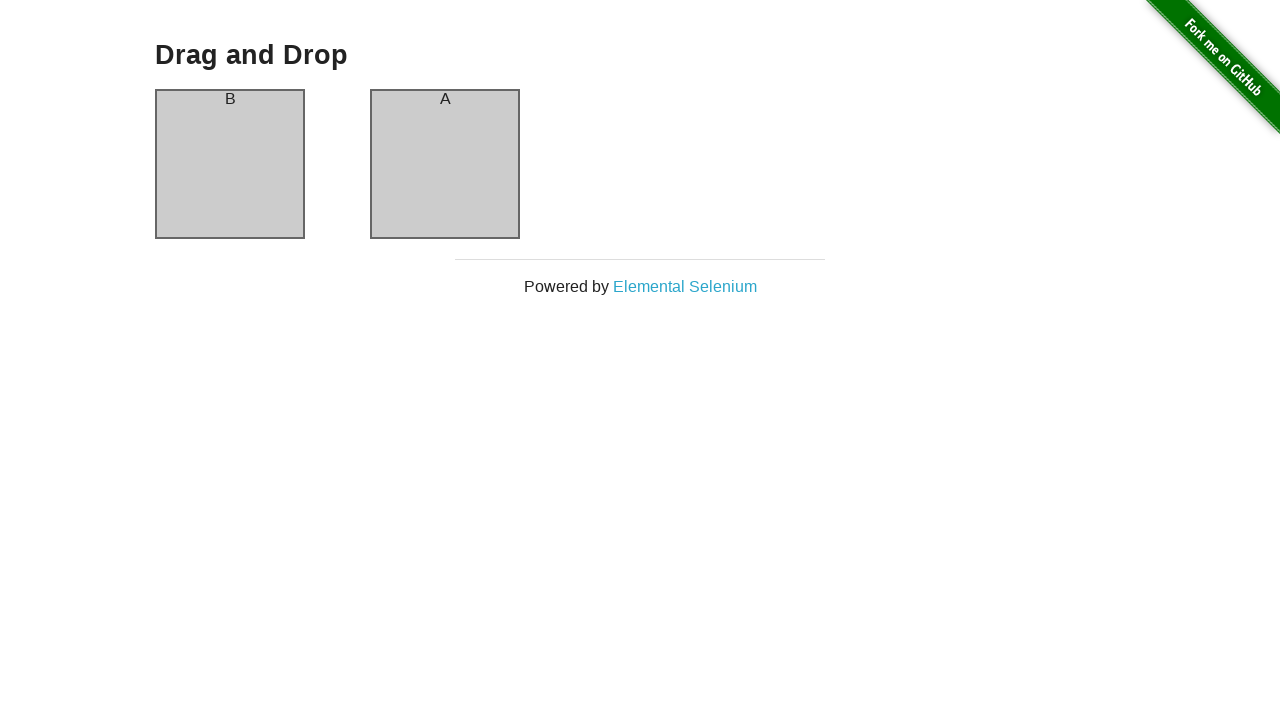